Opens the Heroku test app, navigates to the Checkboxes section, verifies the page title, and clicks on the first checkbox.

Starting URL: https://the-internet.herokuapp.com/

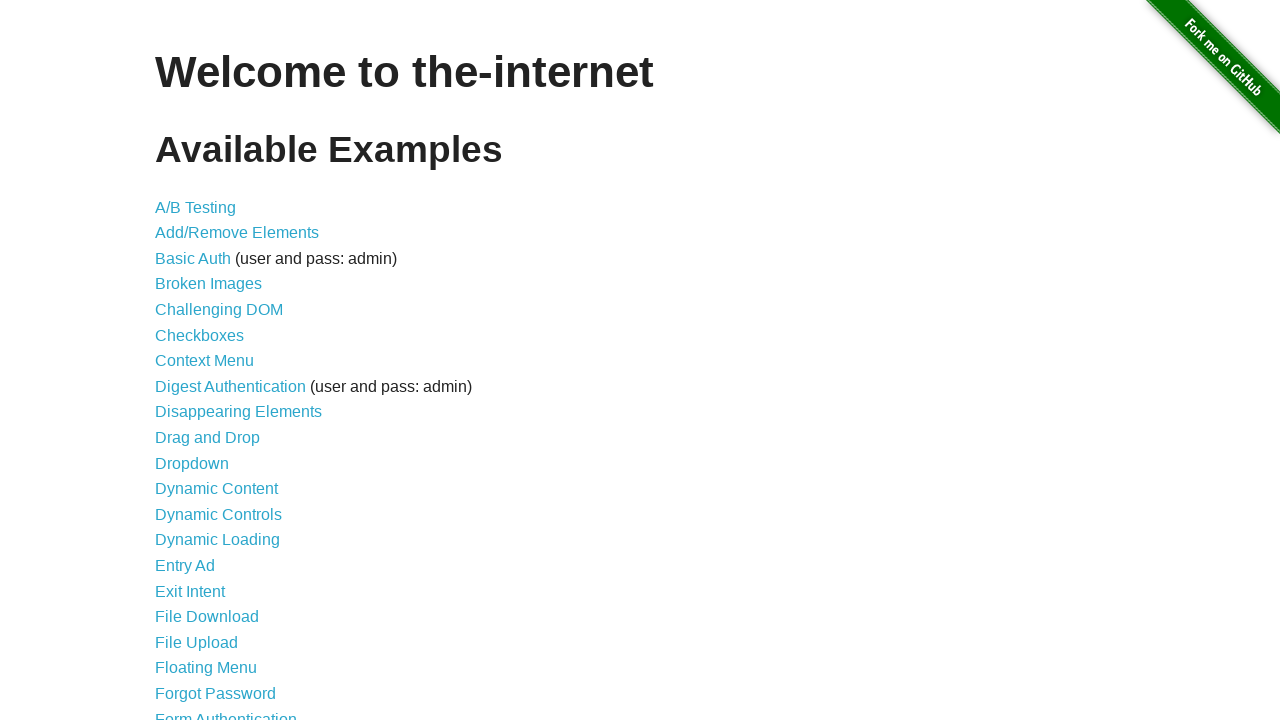

Clicked on the Checkboxes link to navigate to that section at (200, 335) on a[href='/checkboxes']
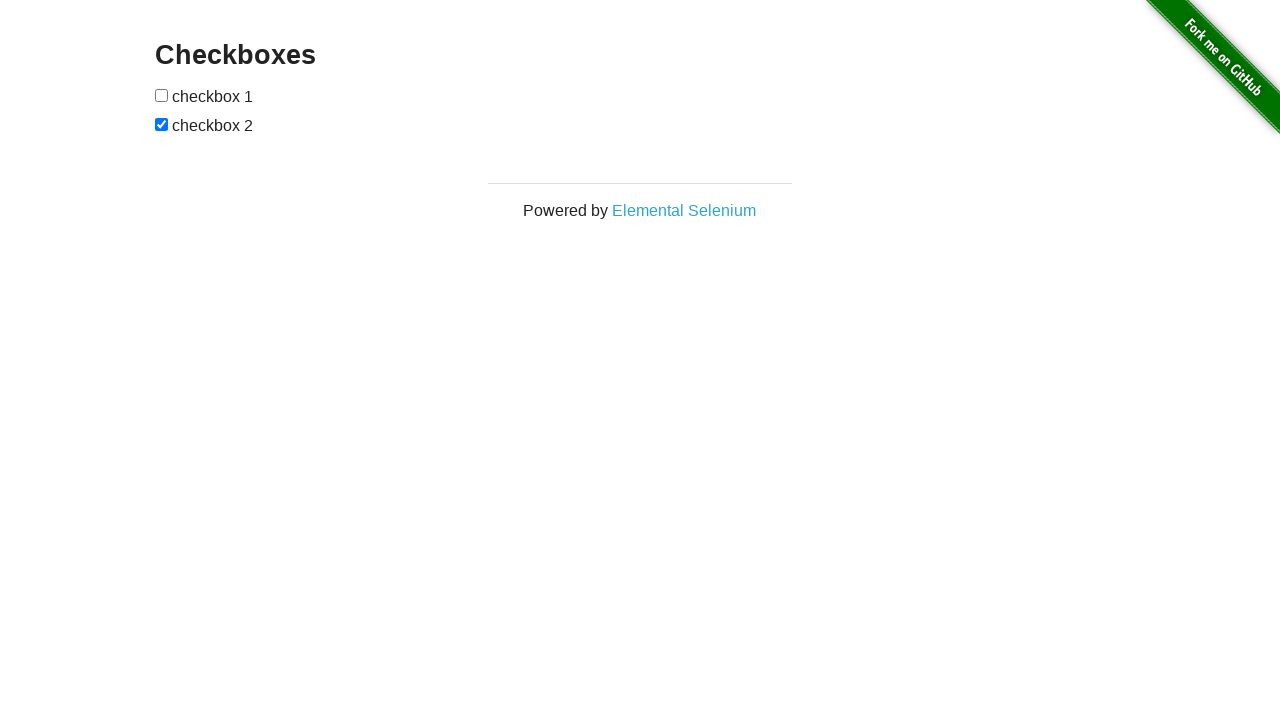

Verified the Checkboxes section title is displayed
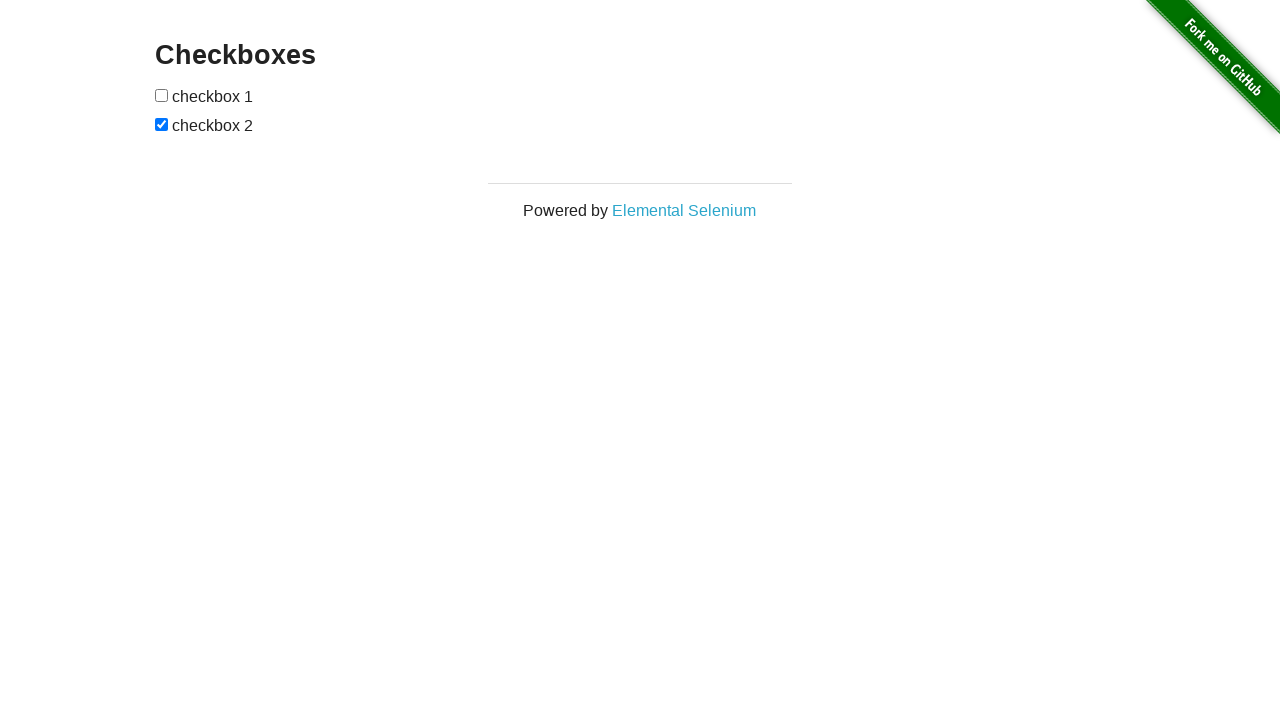

Clicked on the first checkbox at (162, 95) on #checkboxes input[type='checkbox'] >> nth=0
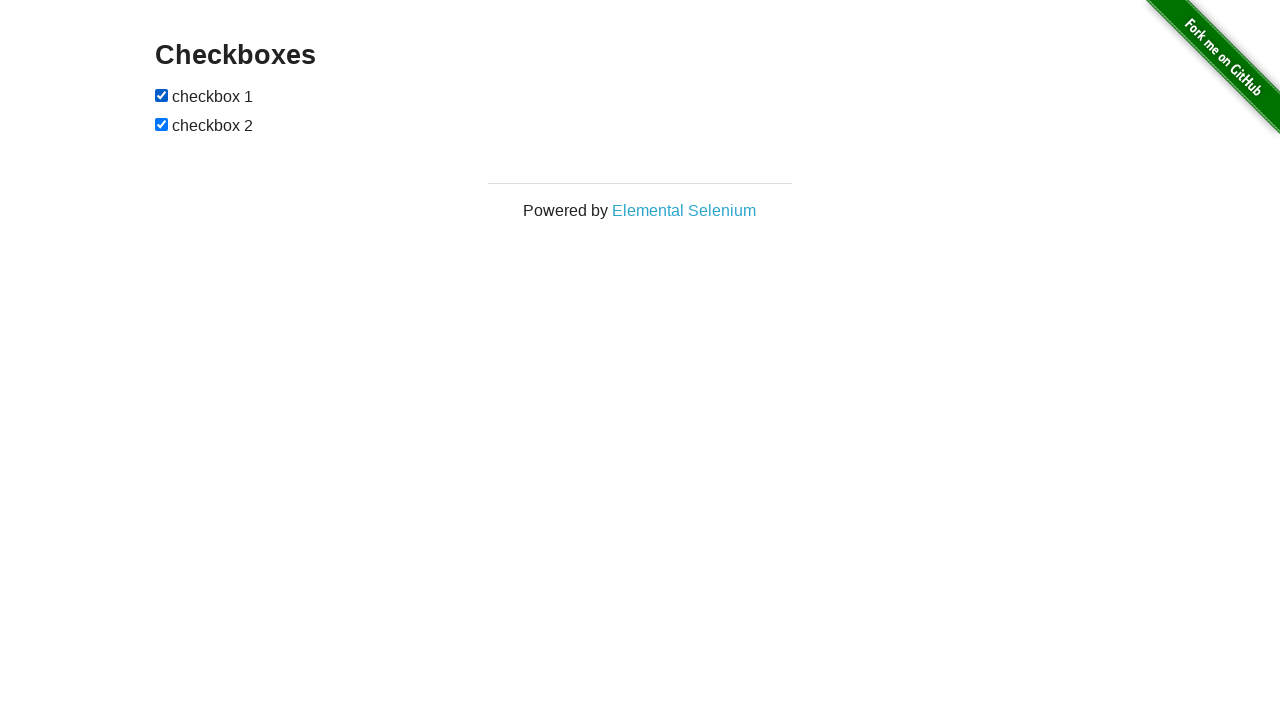

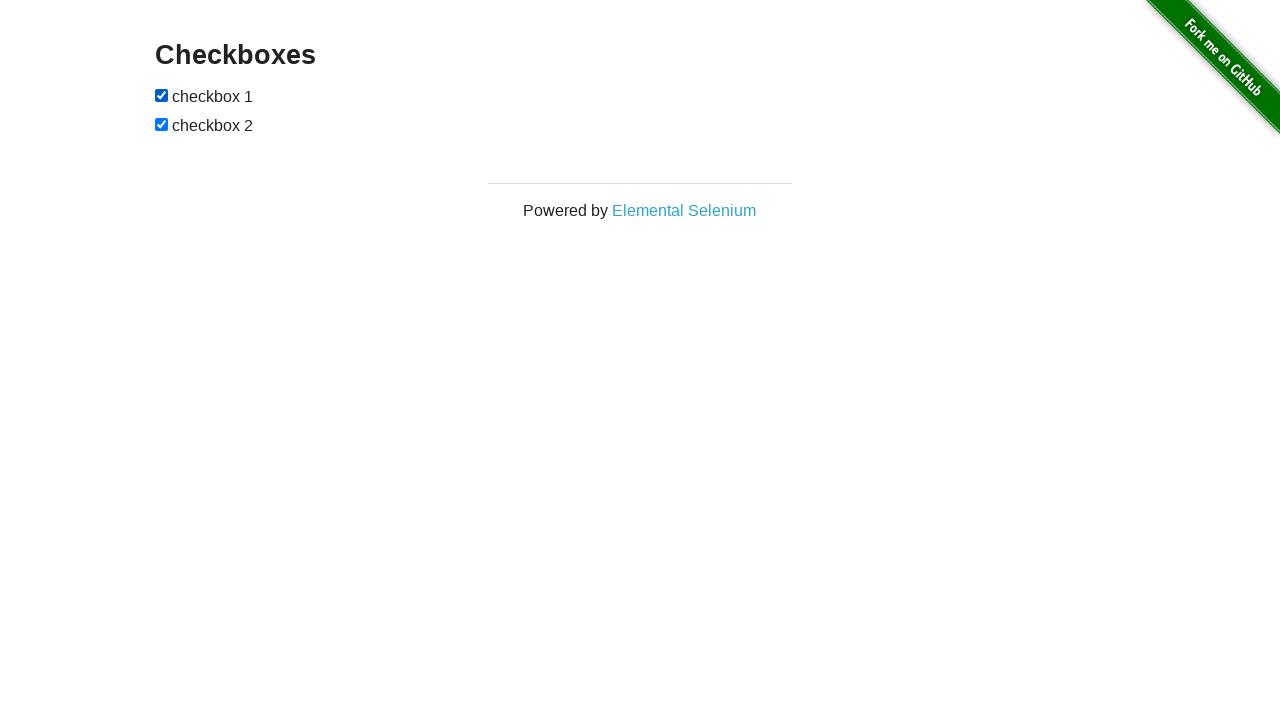